Tests keyboard input by sending a TAB key using keyboard actions and verifying that the page displays the correct key press result.

Starting URL: http://the-internet.herokuapp.com/key_presses

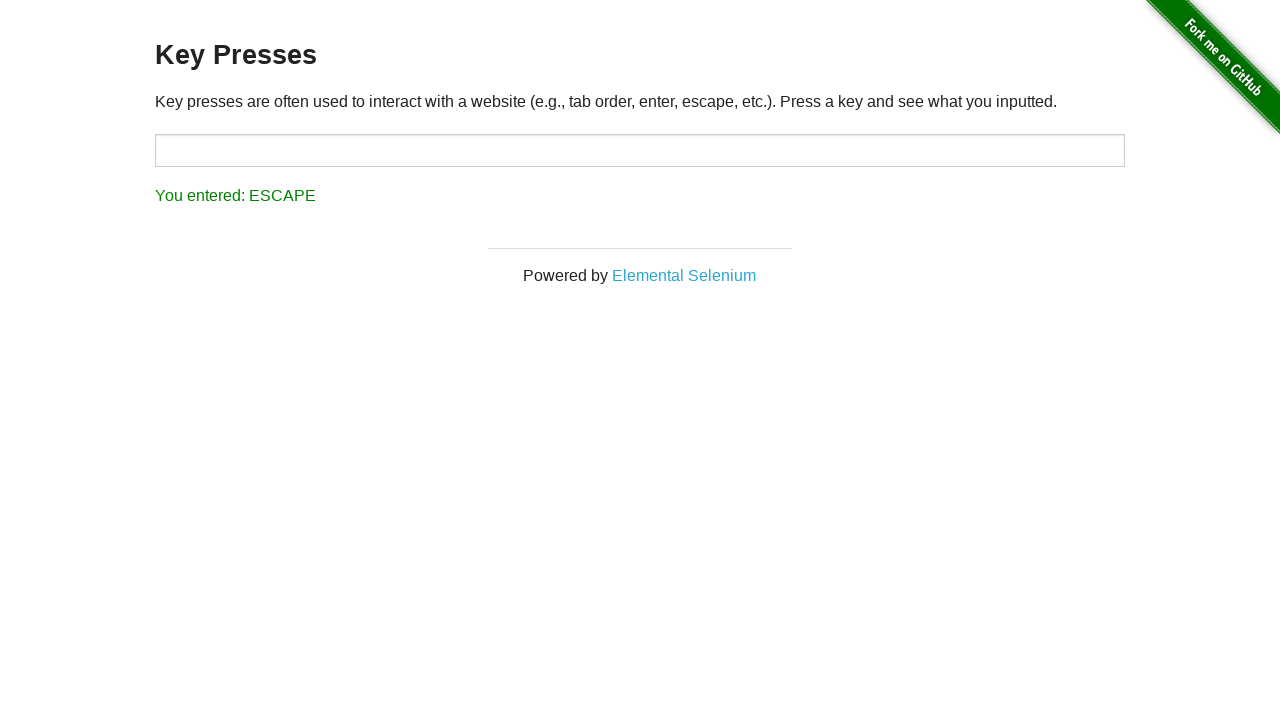

Pressed TAB key using keyboard actions
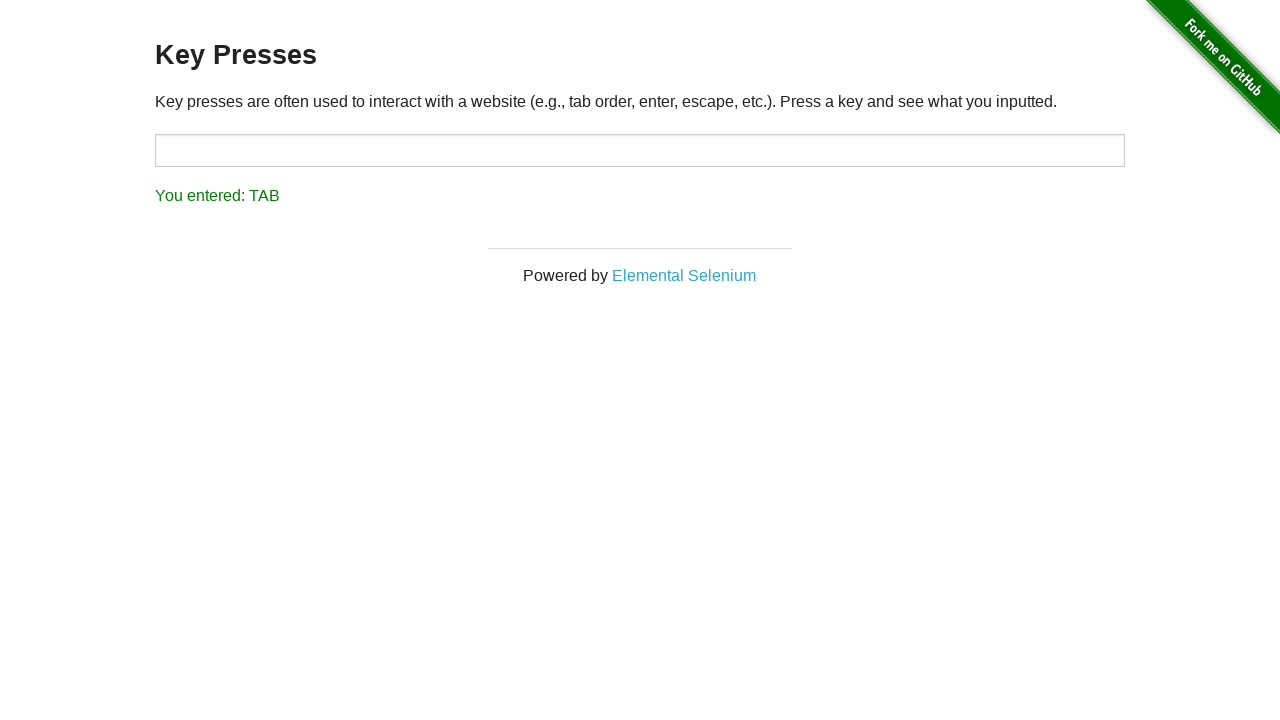

Result element loaded on page
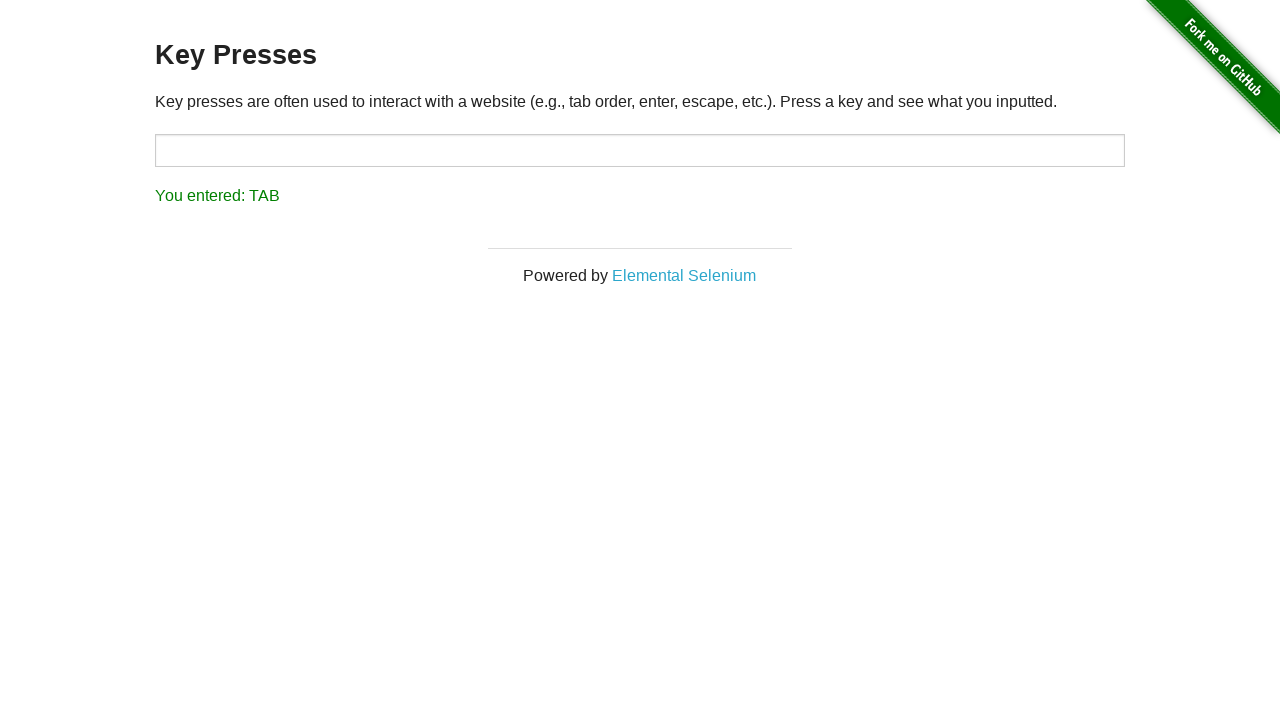

Retrieved result text content
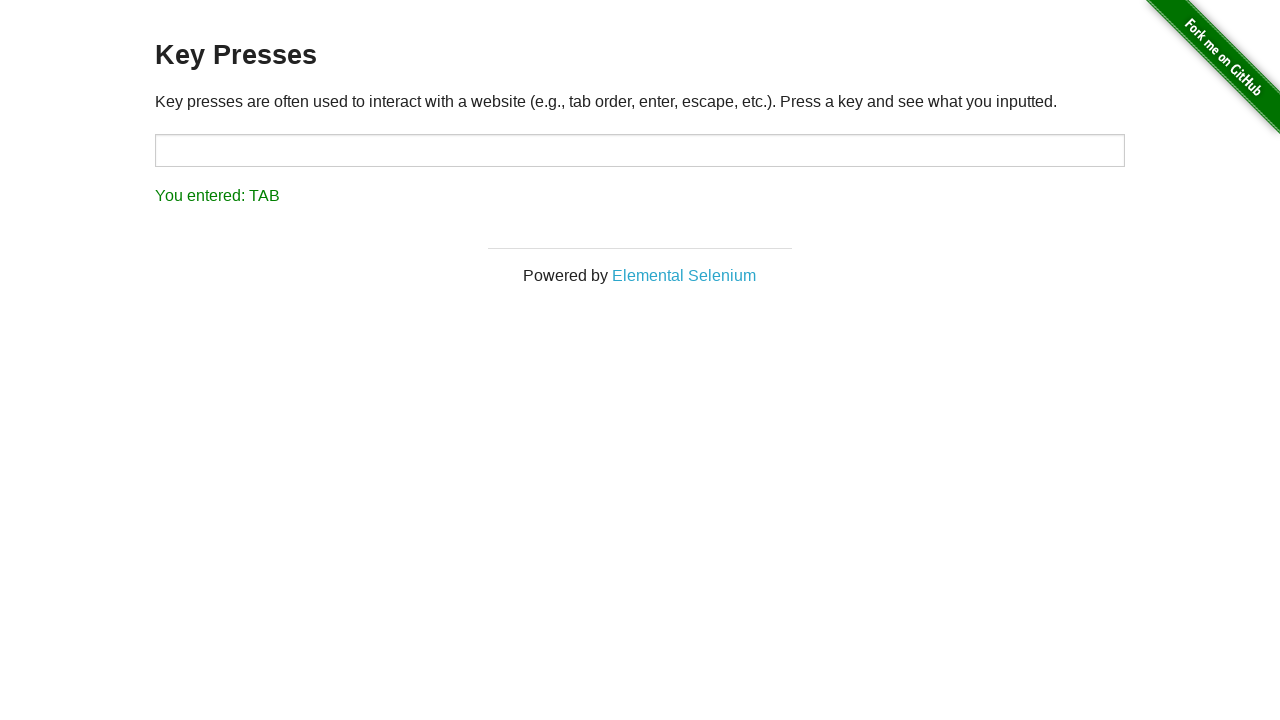

Verified result text matches 'You entered: TAB'
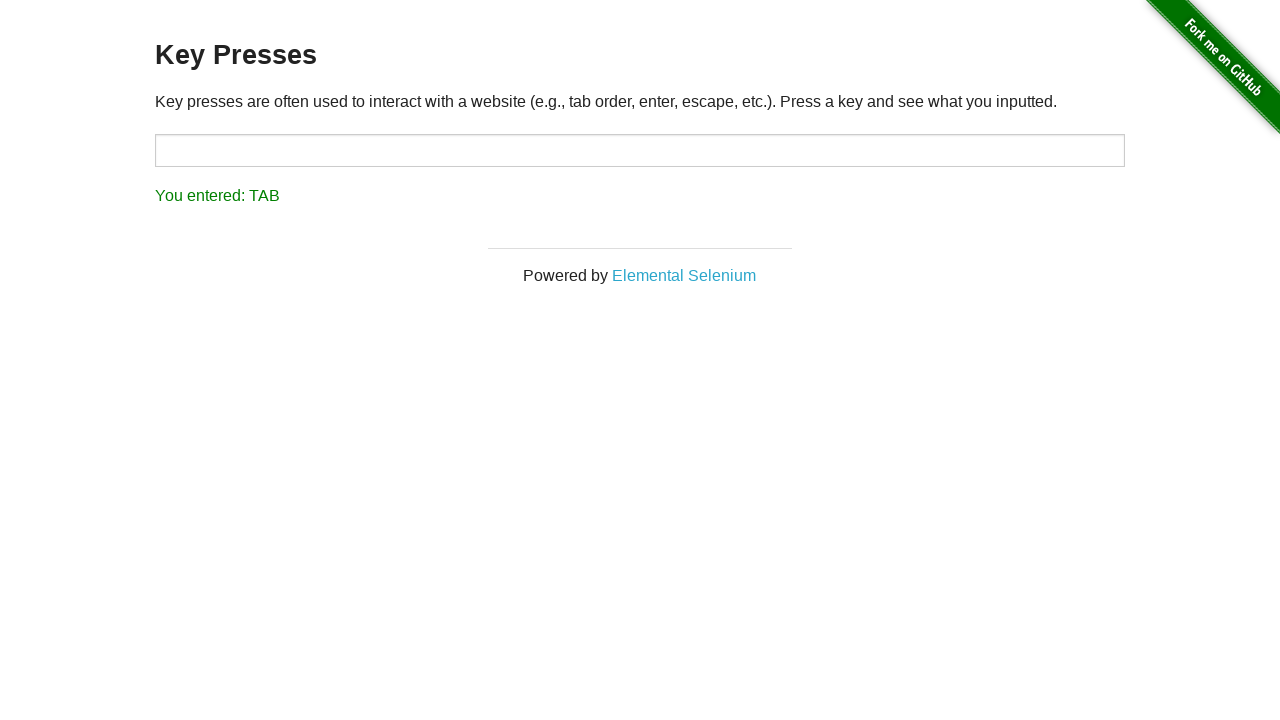

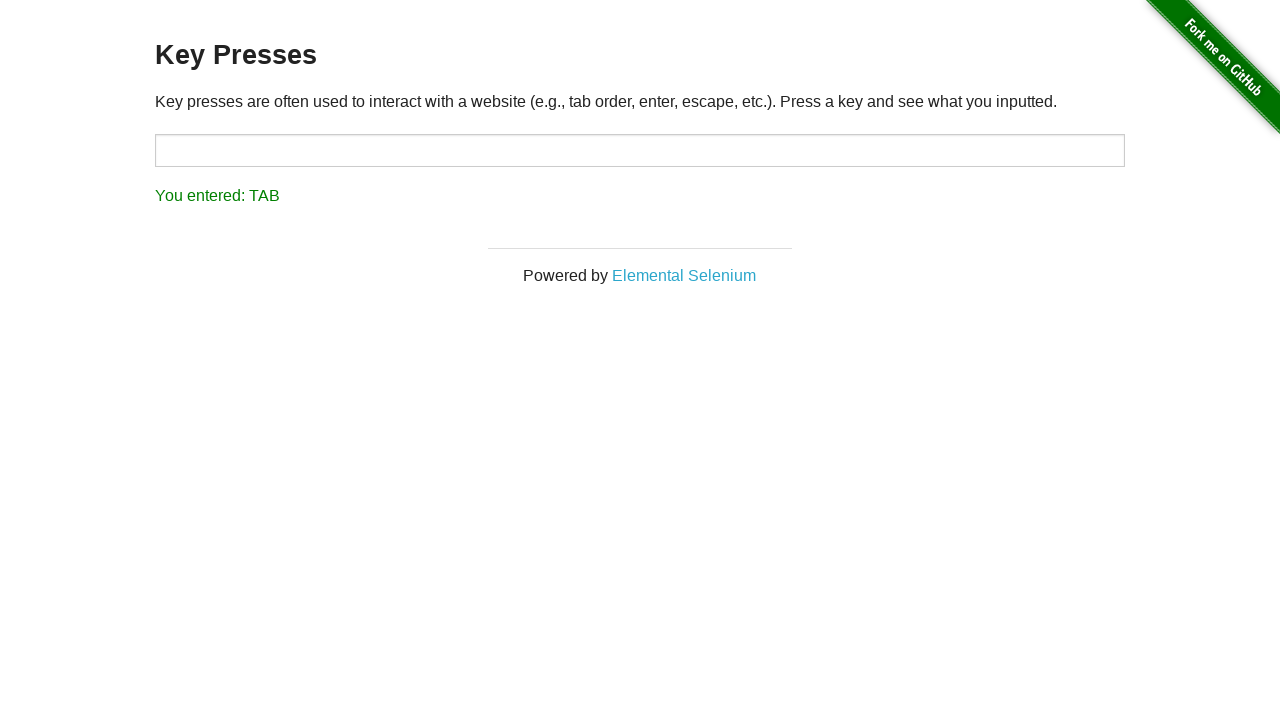